Sorts products by popularity and verifies the correct ordering of books

Starting URL: https://practice.automationtesting.in/shop/

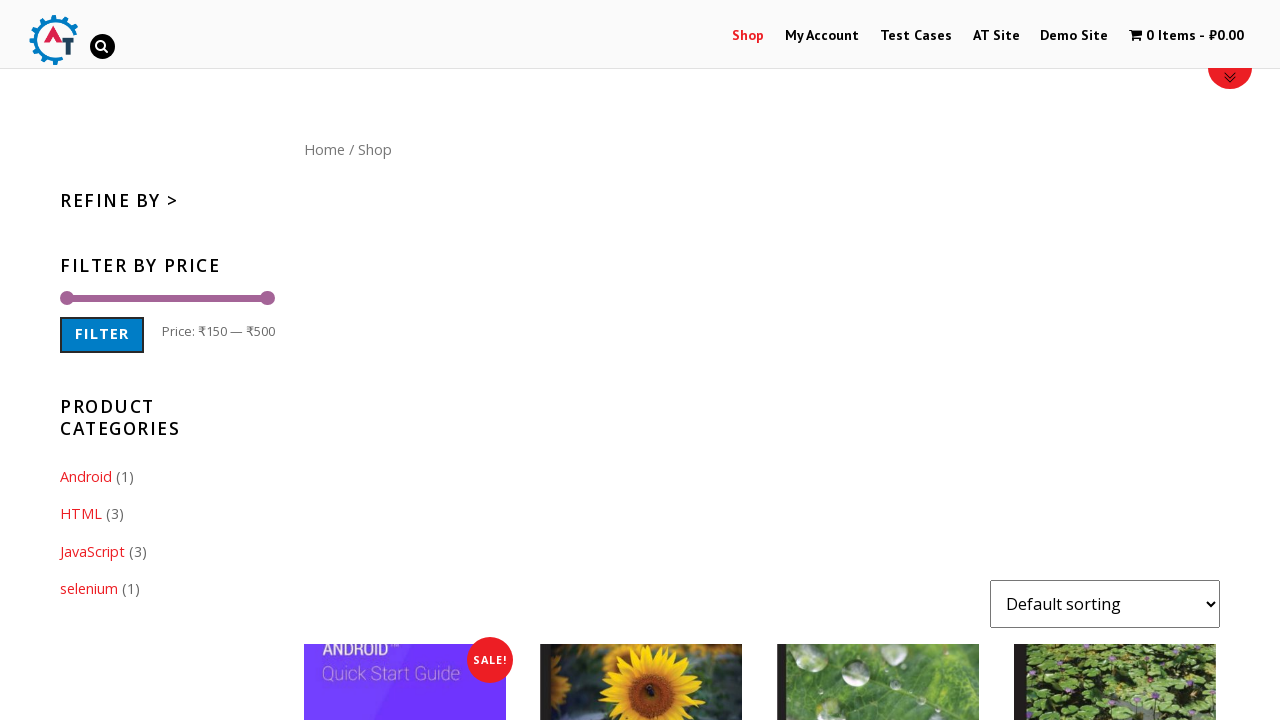

Selected 'Sort by popularity' from dropdown menu on select[name="orderby"].orderby
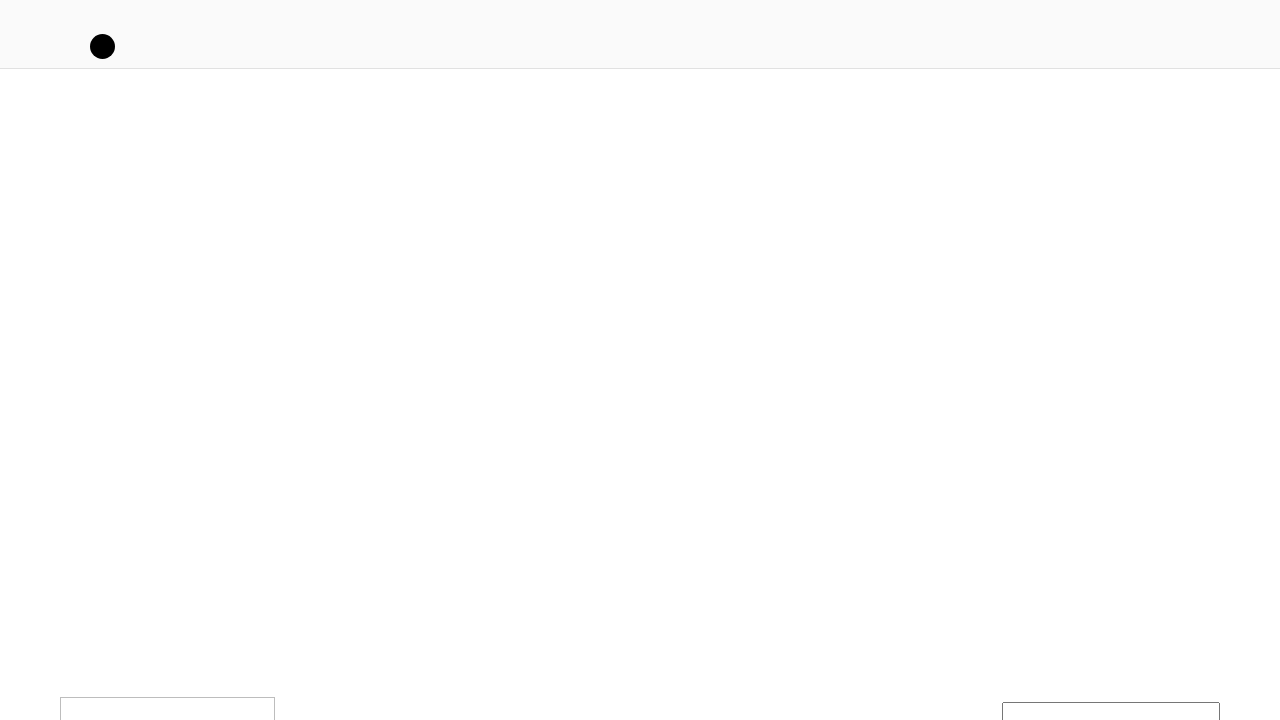

Products sorted by popularity and loaded
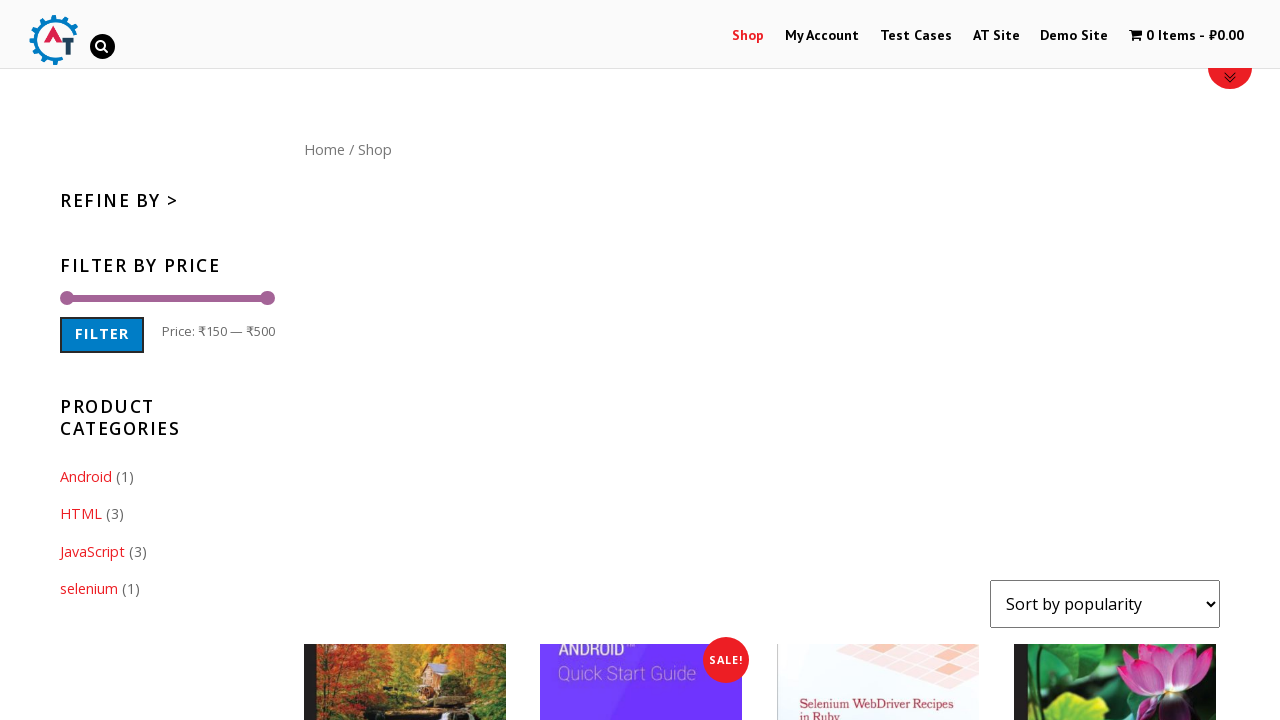

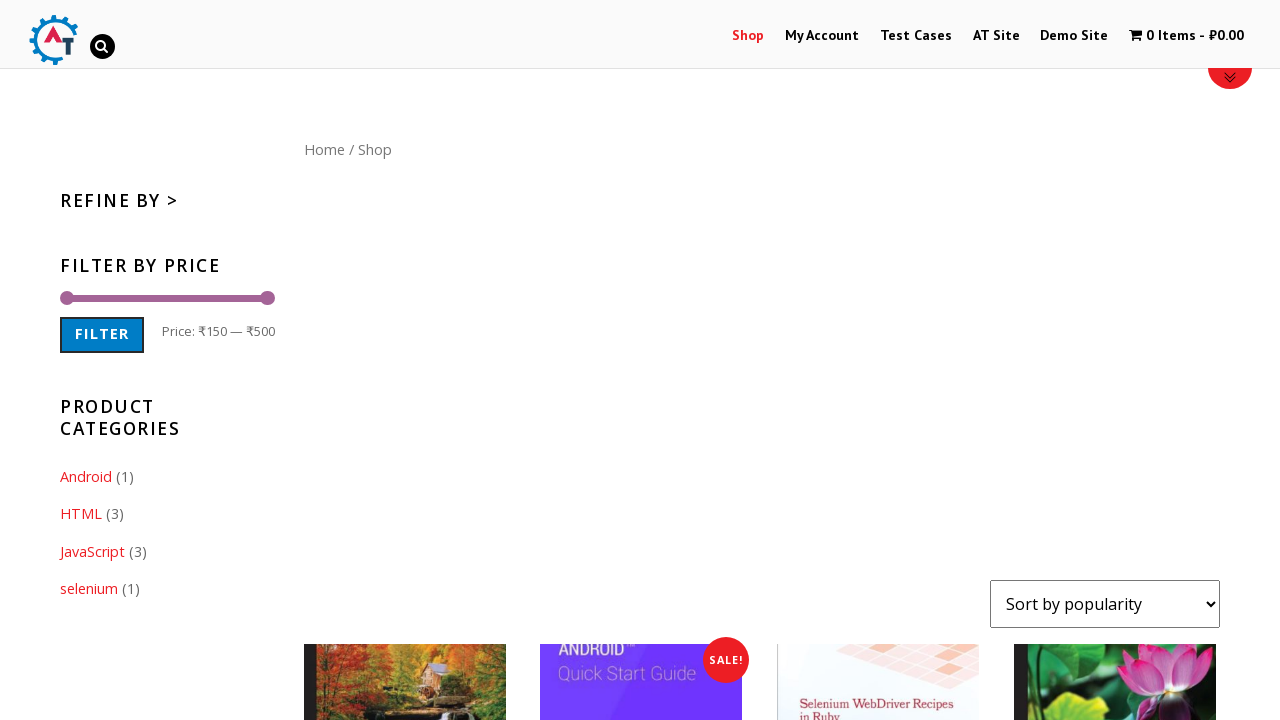